Tests opening a modal with scrollable content by clicking a button and verifying the modal content appears

Starting URL: https://applitools.github.io/demo/TestPages/ModalsPage/index.html

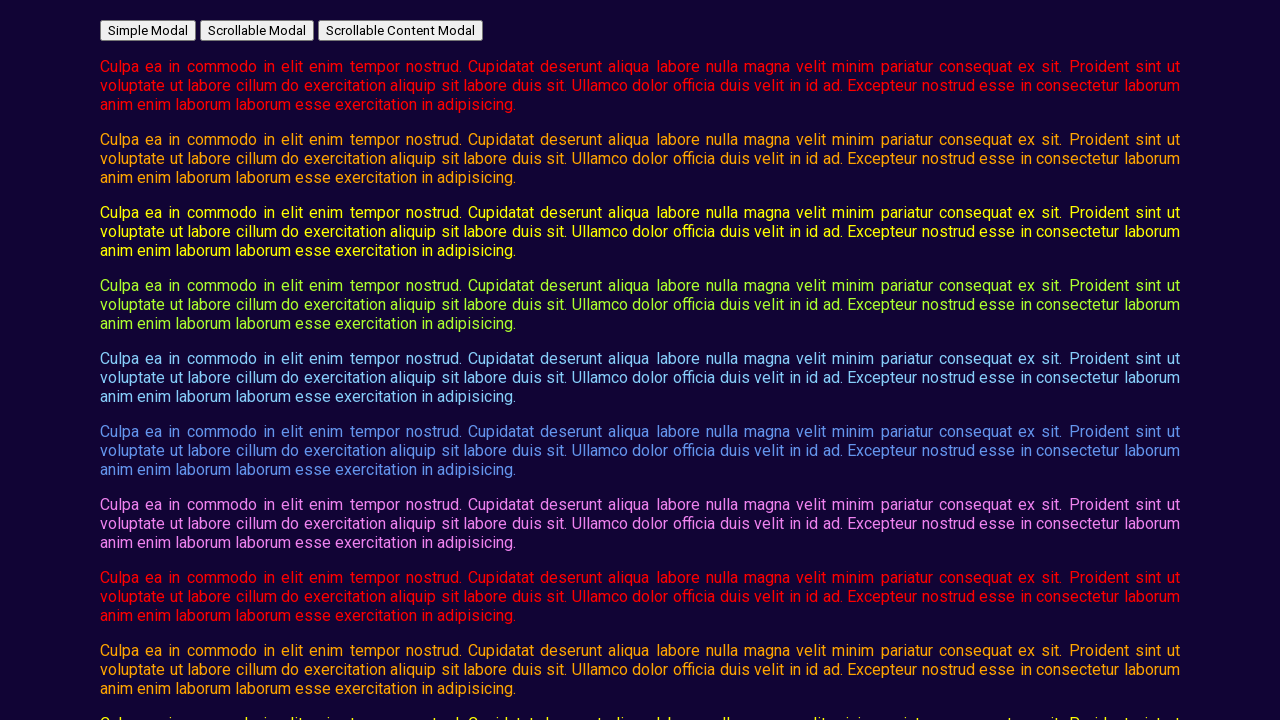

Clicked button to open scrollable content modal at (400, 30) on #open_scrollable_content_modal
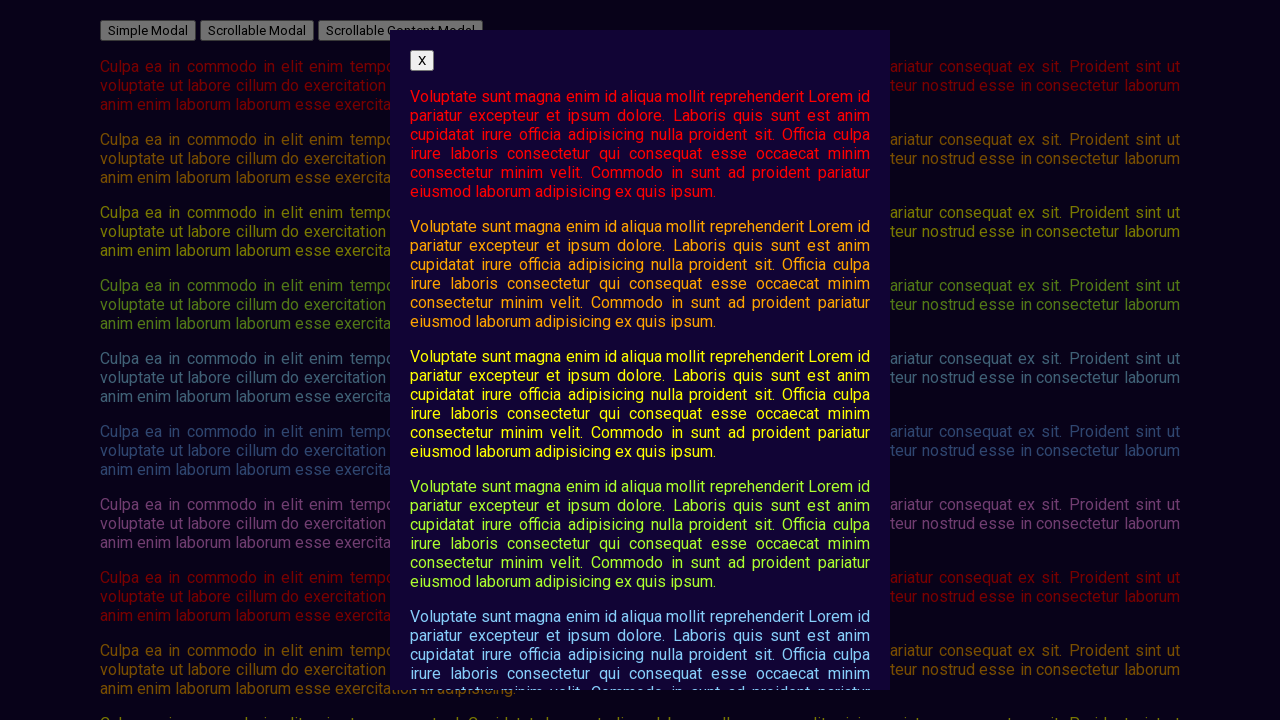

Modal content appeared and is visible
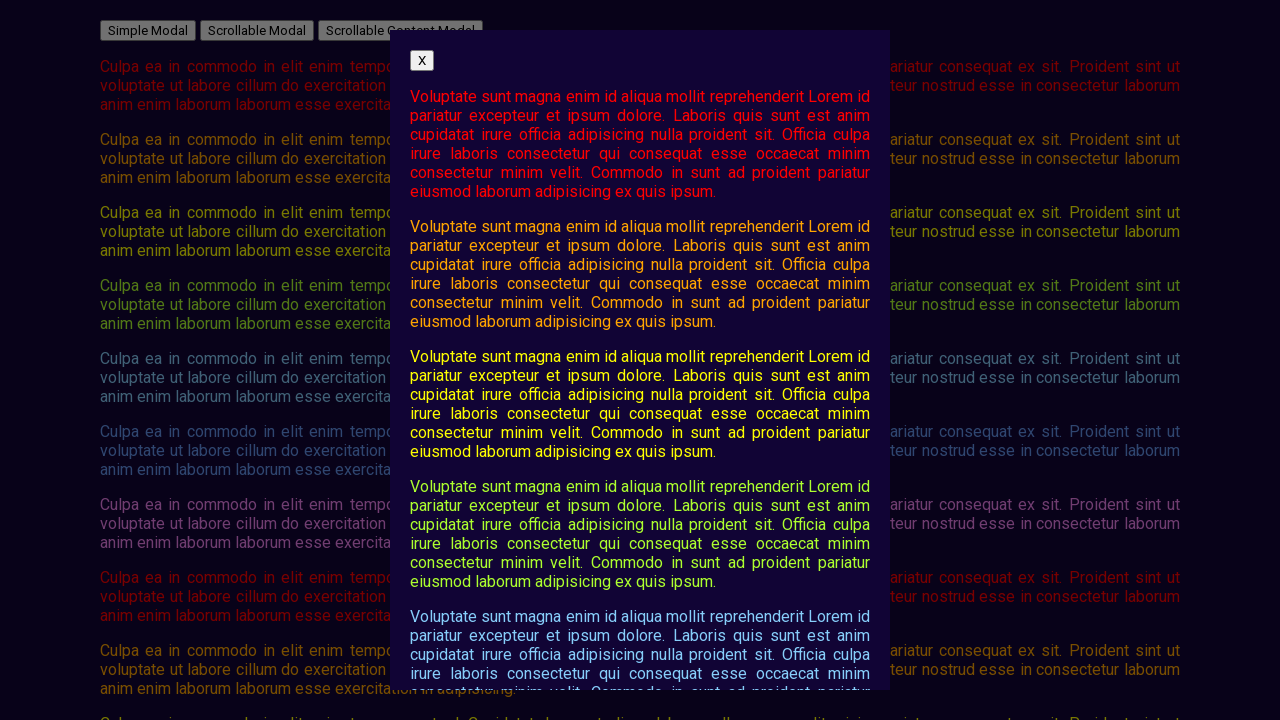

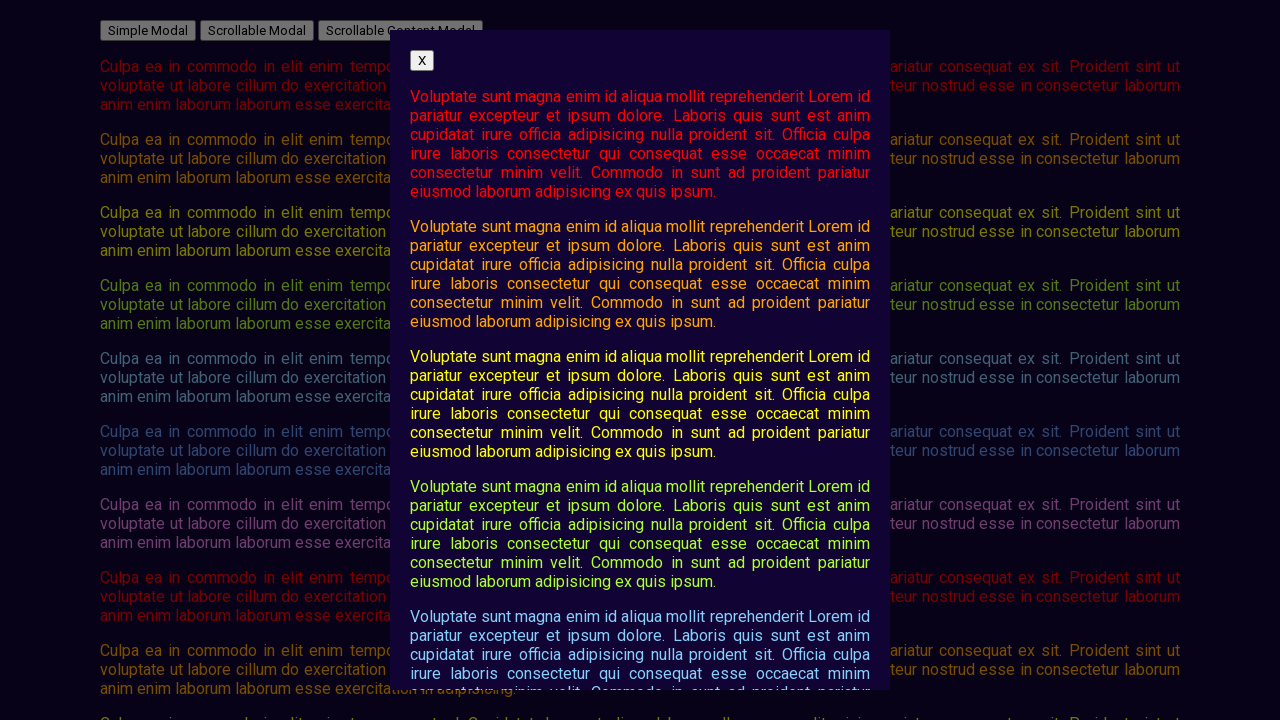